Tests the robot ordering process on RobotSpareBin Industries website by dismissing the modal, selecting robot parts (head, body, legs), entering an address, and submitting the order form.

Starting URL: https://robotsparebinindustries.com/#/robot-order

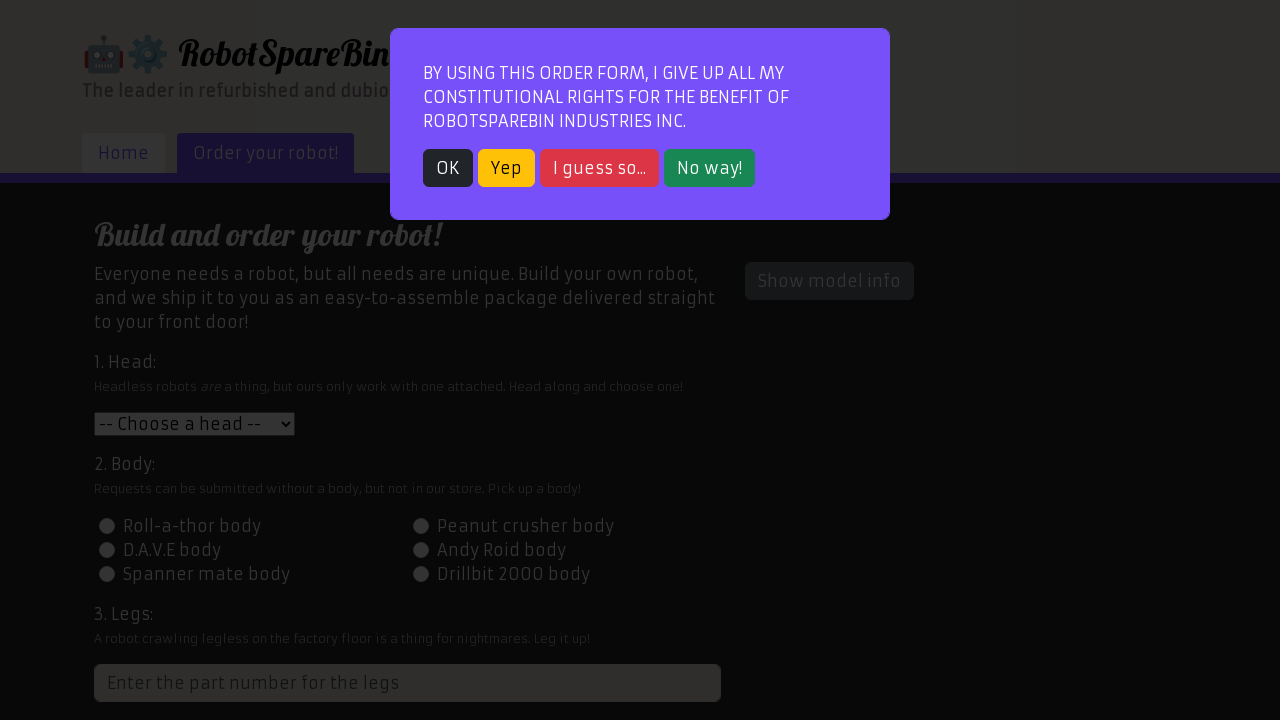

Dismissed initial modal by clicking OK button at (448, 168) on xpath=//*[contains(text(), 'OK')]
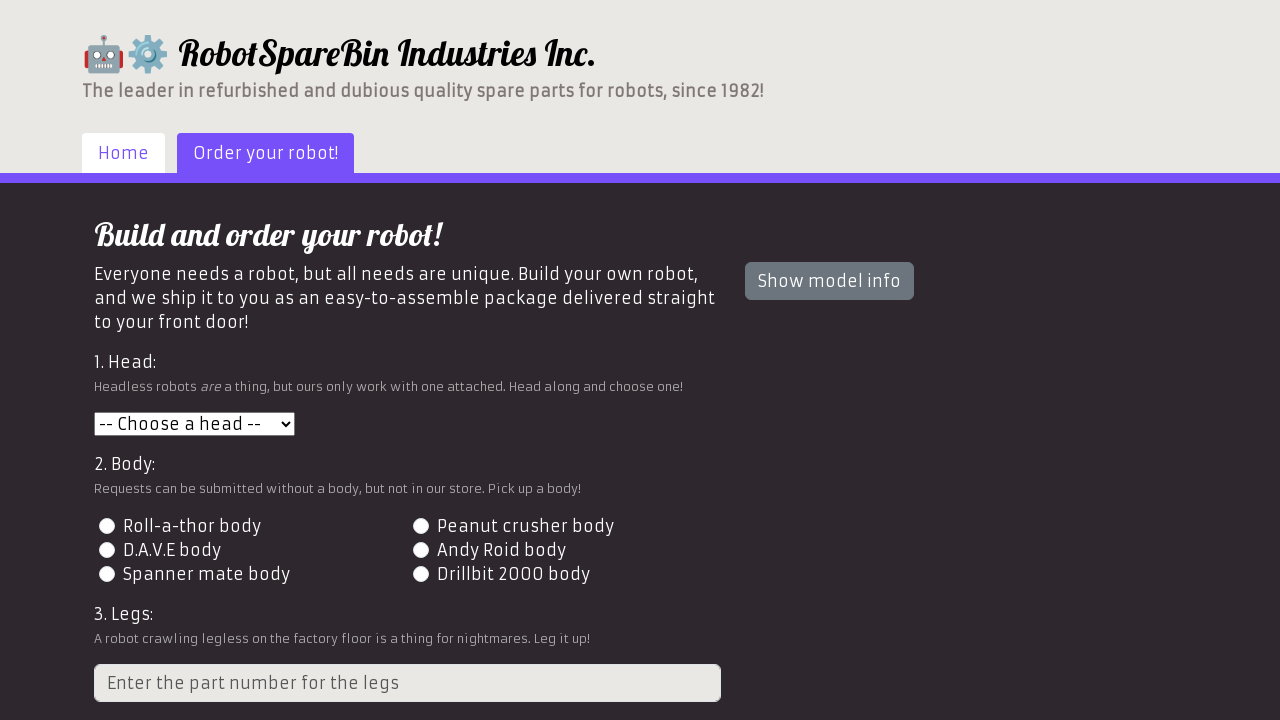

Selected robot head from dropdown (Roll-a-thor head) on #head
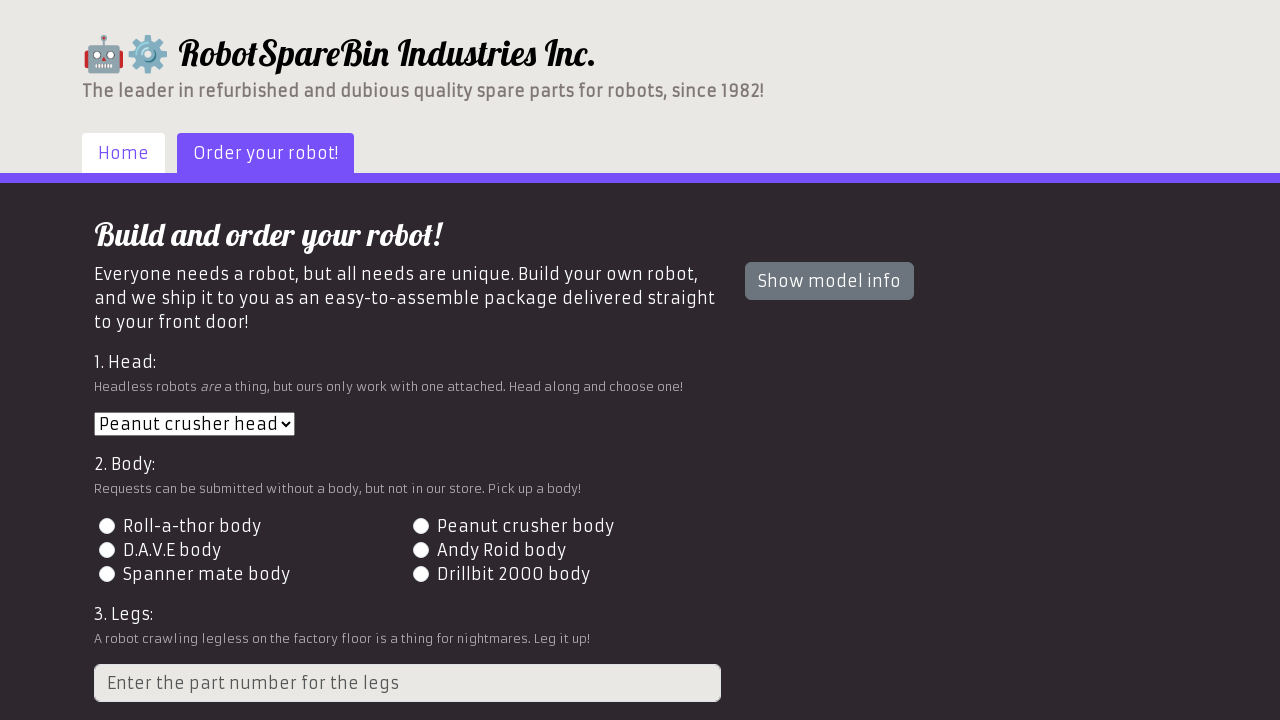

Selected robot body option (value 3) at (107, 550) on input[name='body'][value='3']
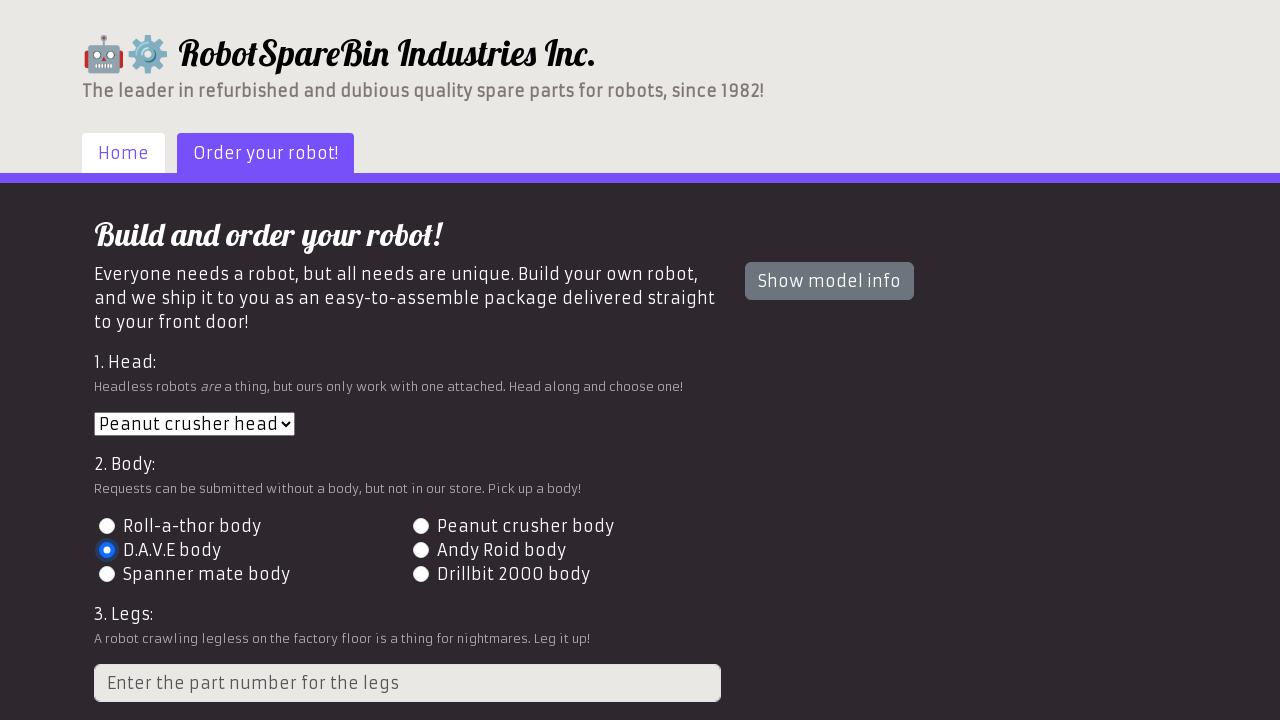

Entered legs part number: 4 on input.form-control[placeholder='Enter the part number for the legs']
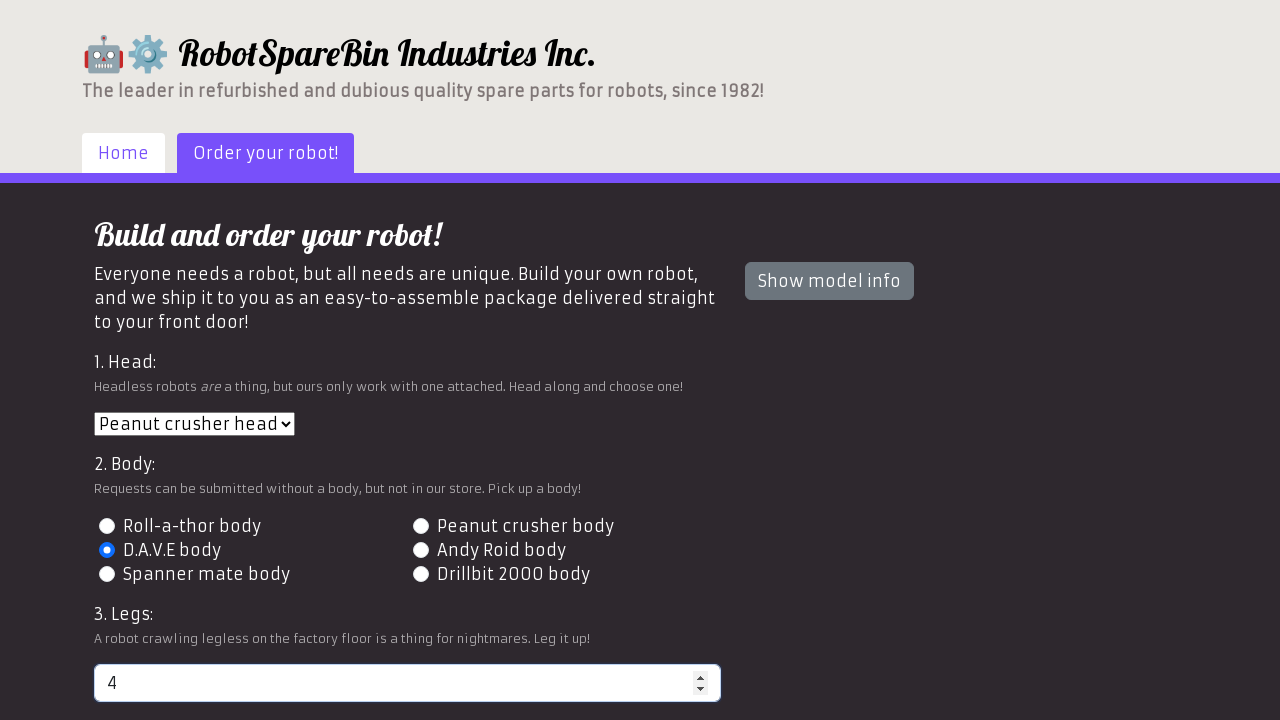

Entered shipping address: 742 Evergreen Terrace, Springfield on #address
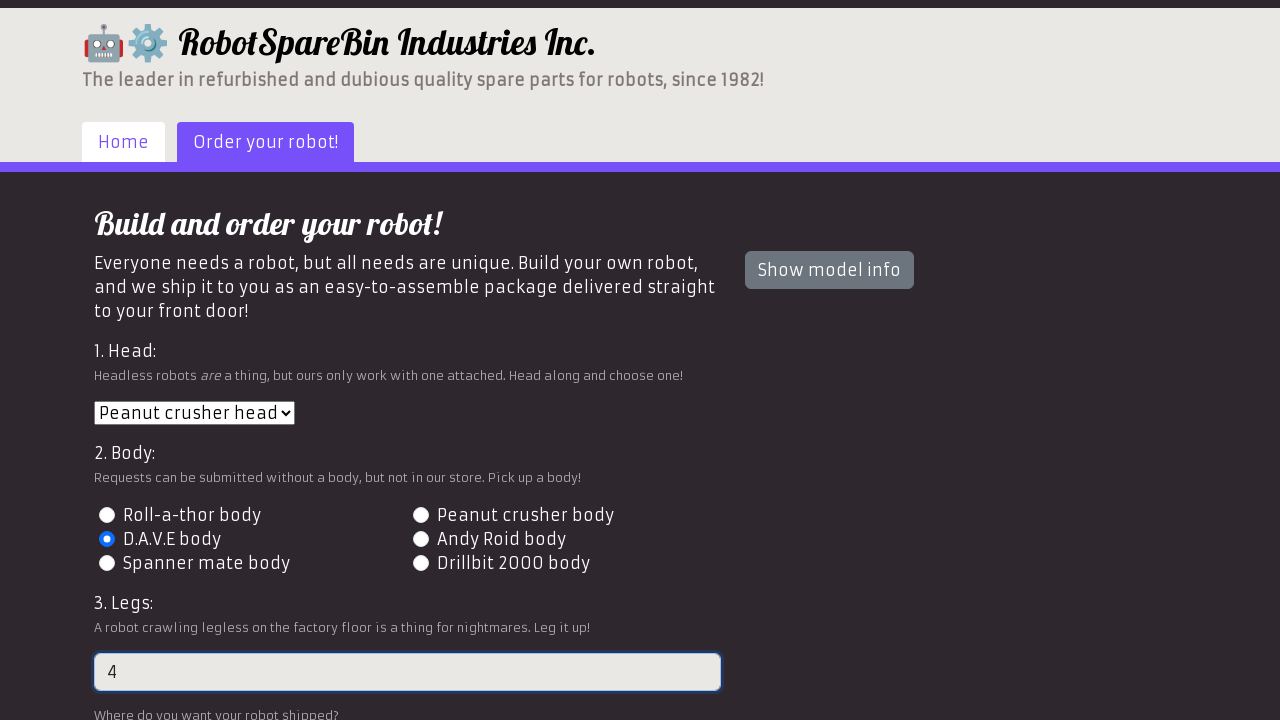

Clicked Order button to submit robot order at (238, 605) on #order
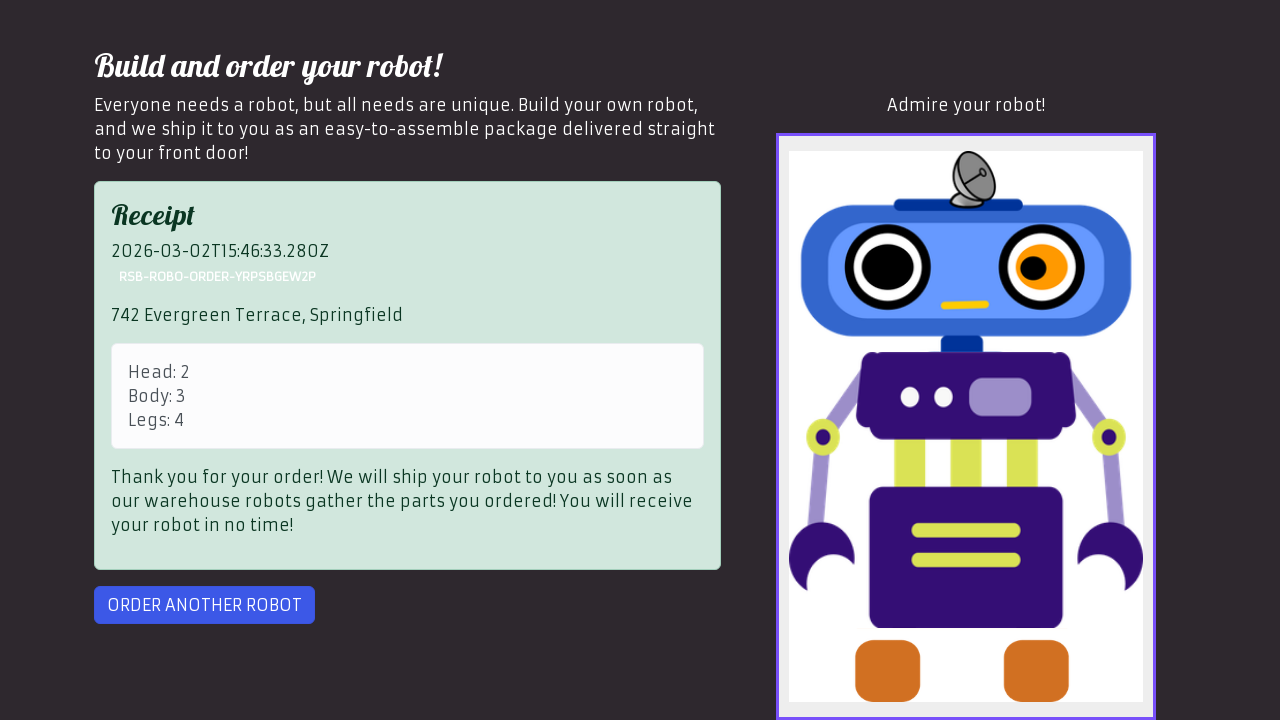

Waited for order completion (receipt or error message appeared)
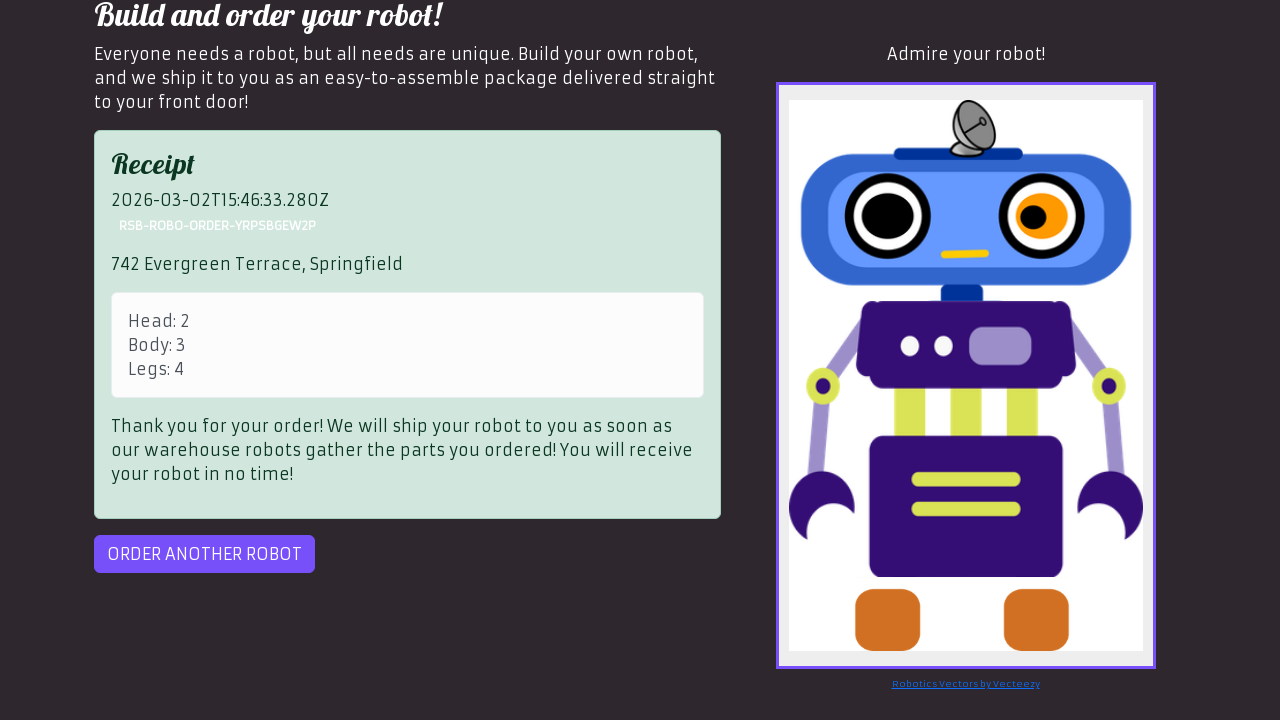

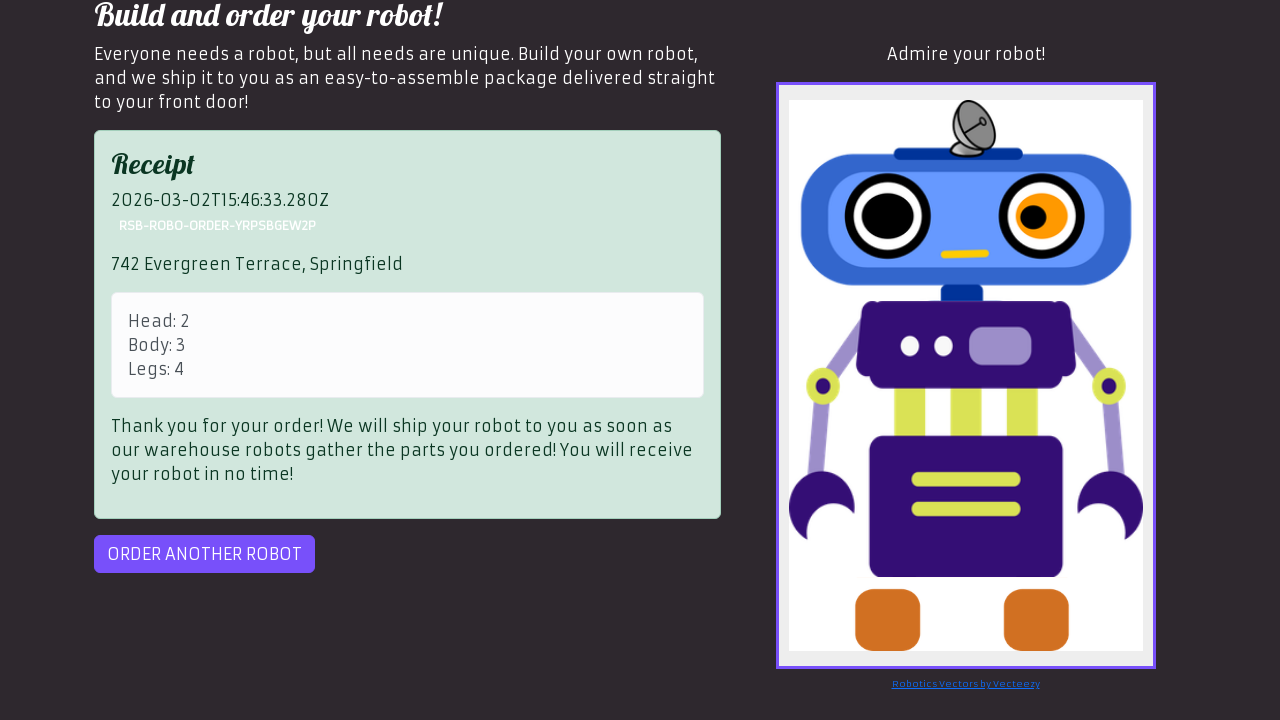